Tests adding todo items by filling the input field and pressing Enter, verifying items appear in the list

Starting URL: https://demo.playwright.dev/todomvc

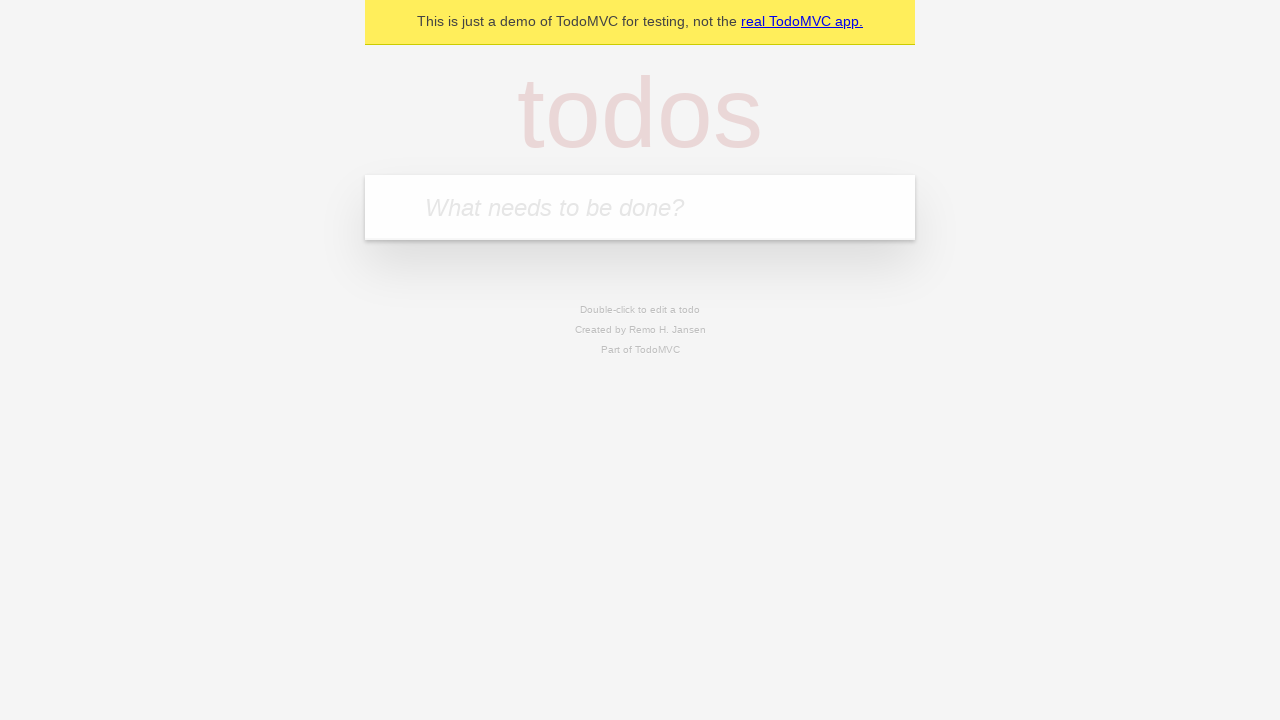

Located the todo input field with placeholder 'What needs to be done?'
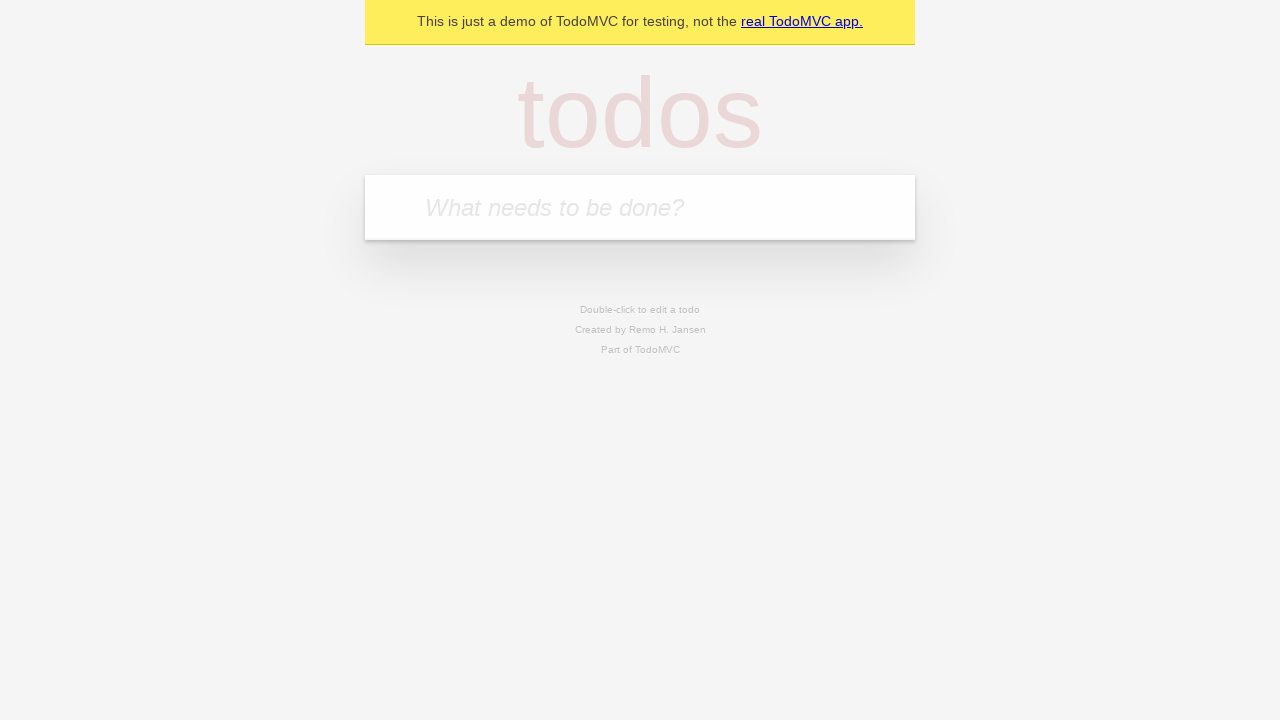

Filled todo input with 'buy some cheese' on internal:attr=[placeholder="What needs to be done?"i]
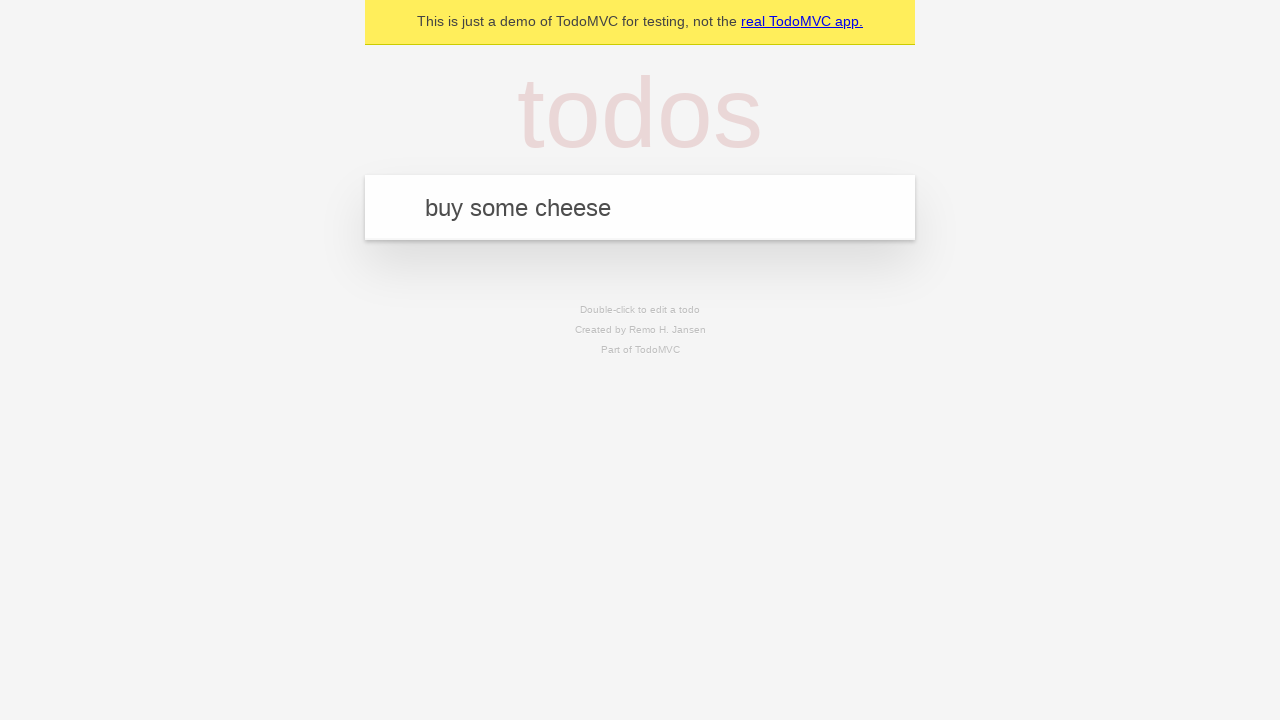

Pressed Enter to create first todo item on internal:attr=[placeholder="What needs to be done?"i]
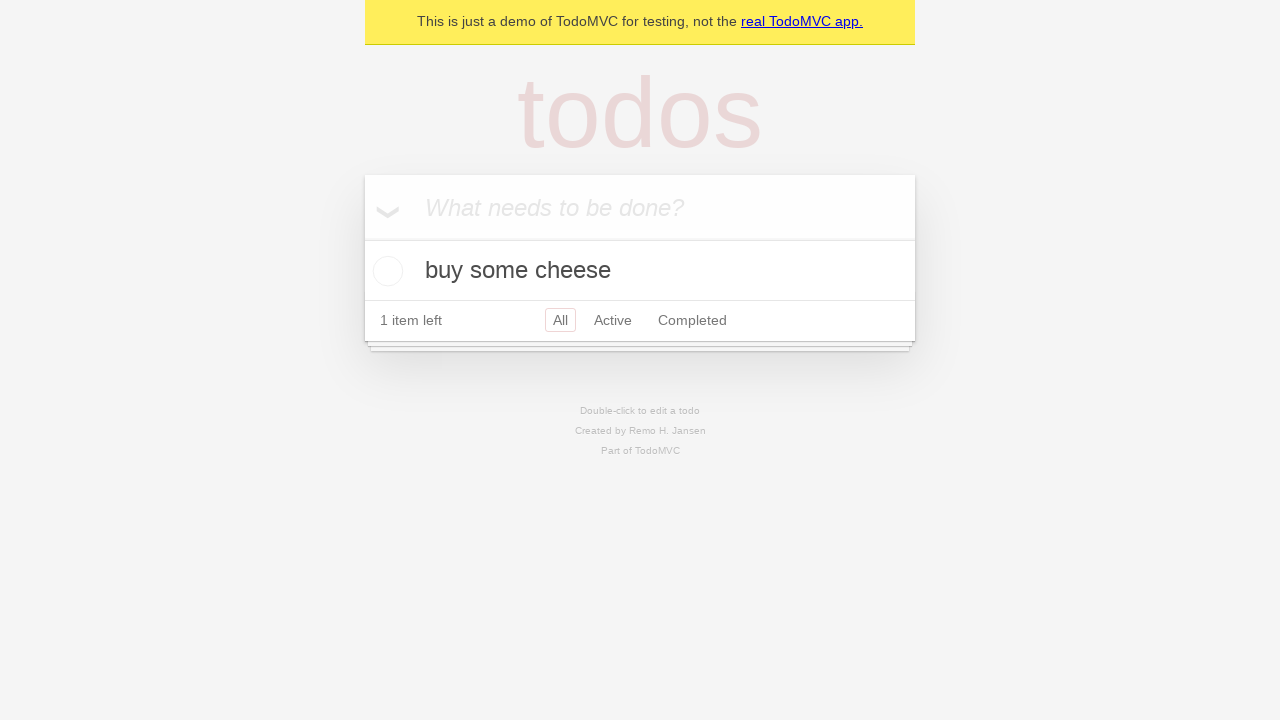

First todo item appeared in the list
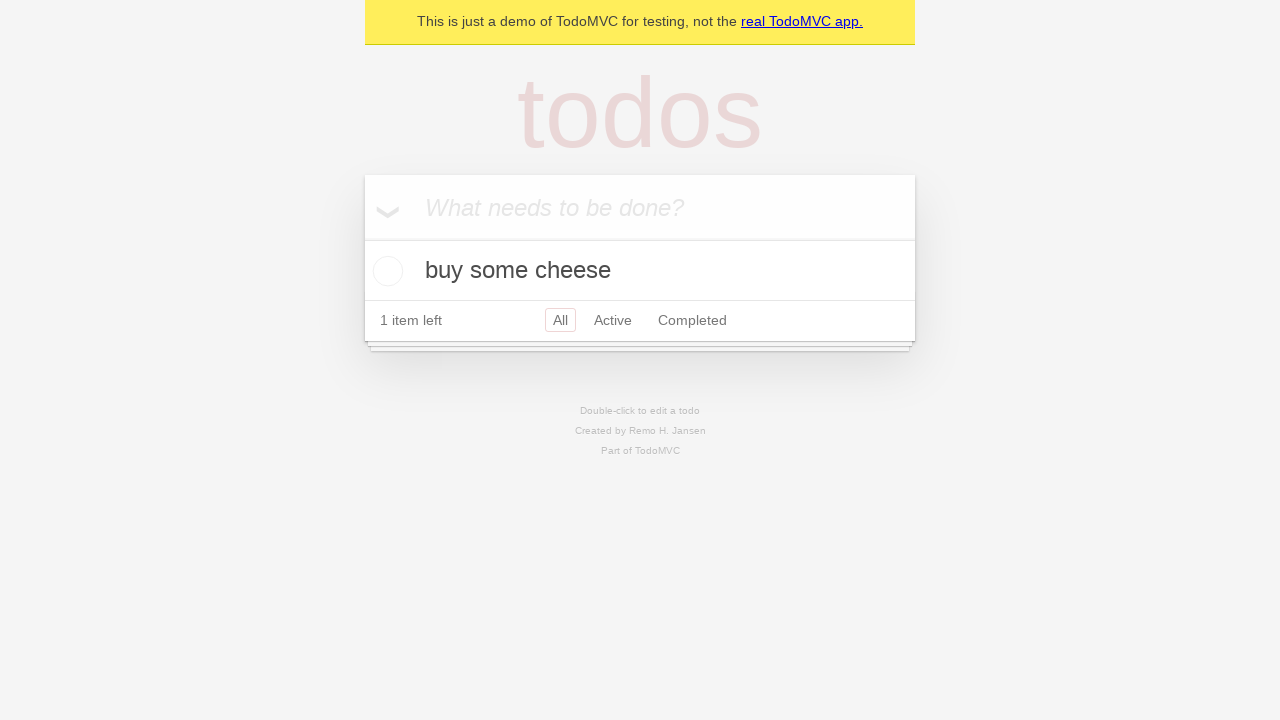

Filled todo input with 'feed the cat' on internal:attr=[placeholder="What needs to be done?"i]
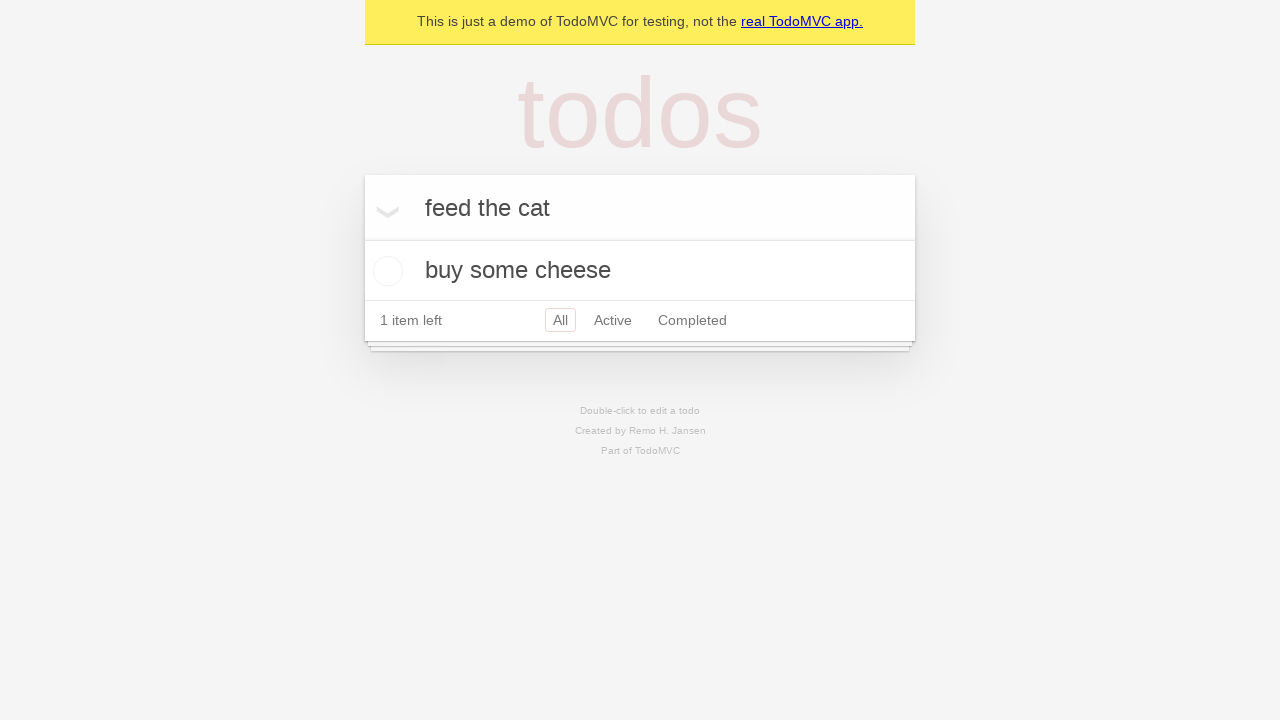

Pressed Enter to create second todo item on internal:attr=[placeholder="What needs to be done?"i]
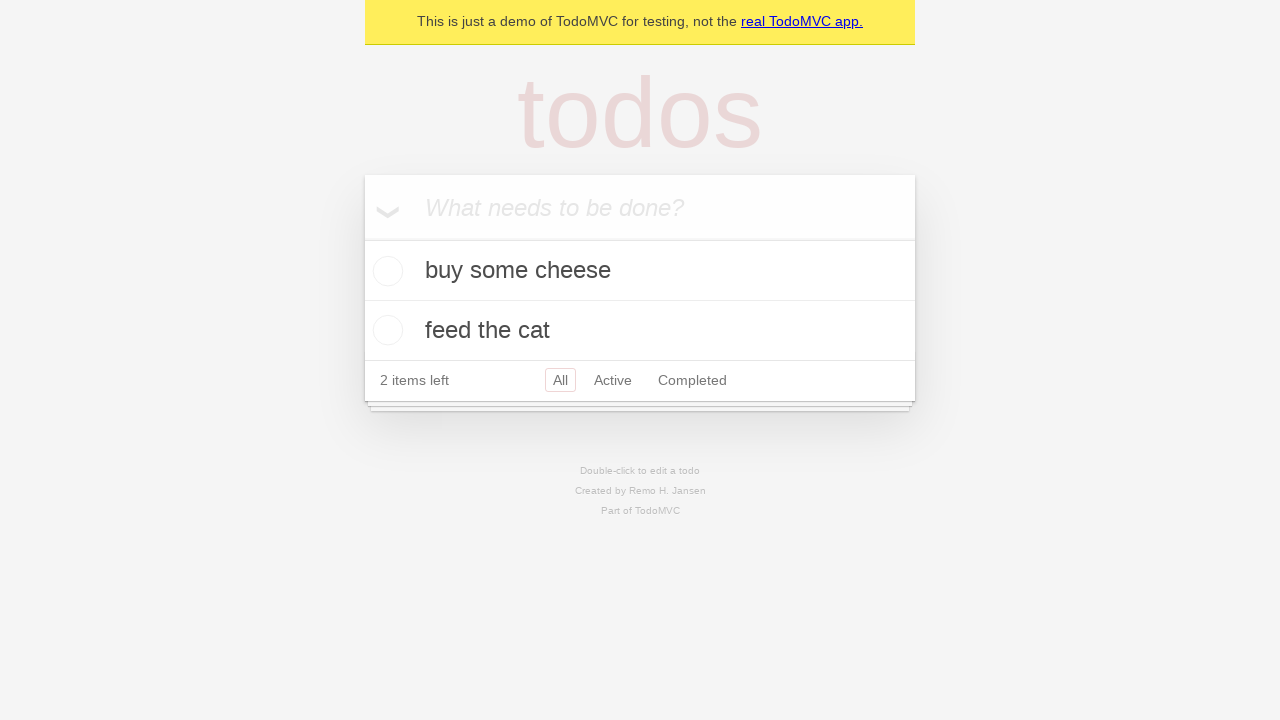

Second todo item appeared in the list
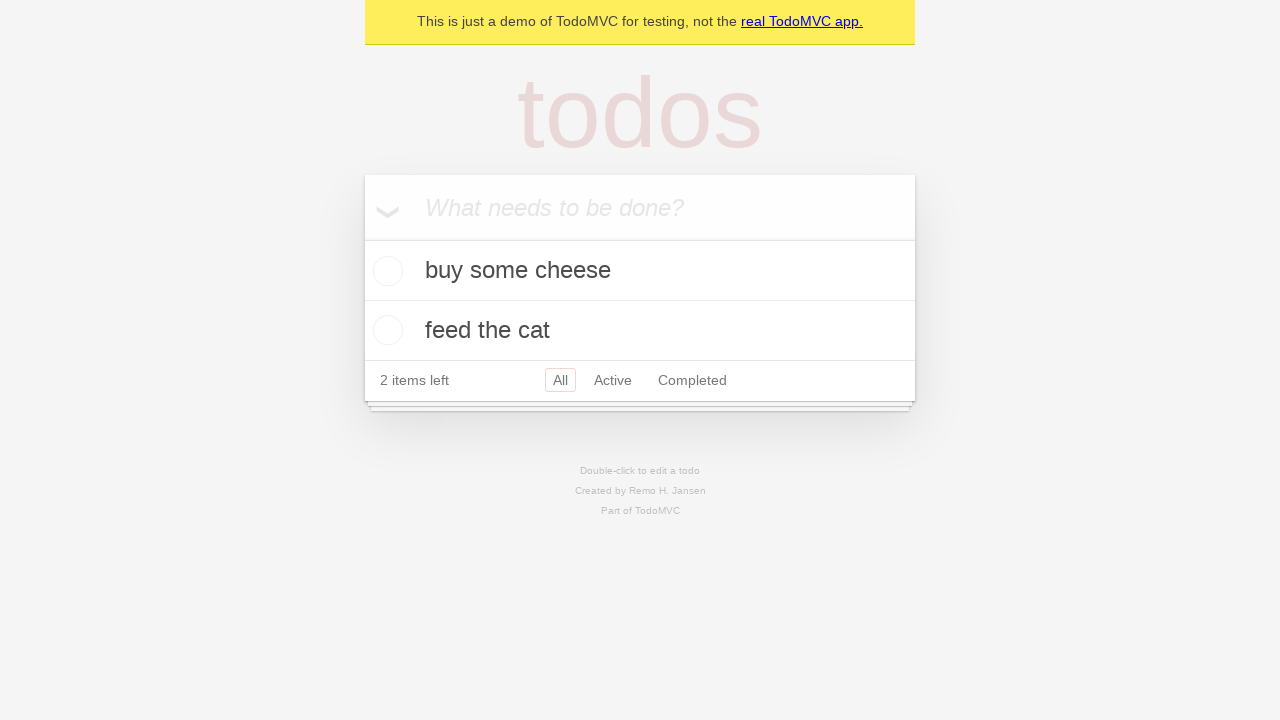

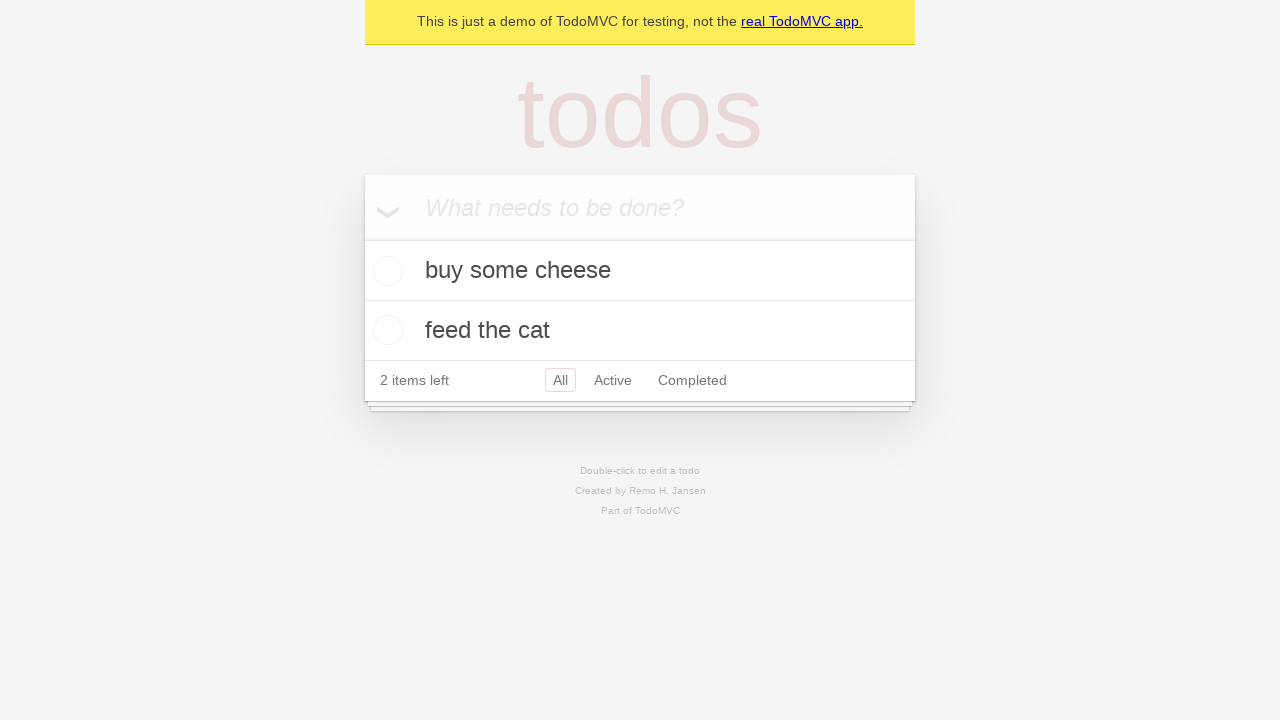